Navigates to an AtCoder user profile page and verifies the rating graph element is present, then navigates to the heuristic contest view and verifies the rating graph there as well.

Starting URL: https://atcoder.jp/users/Yu_212

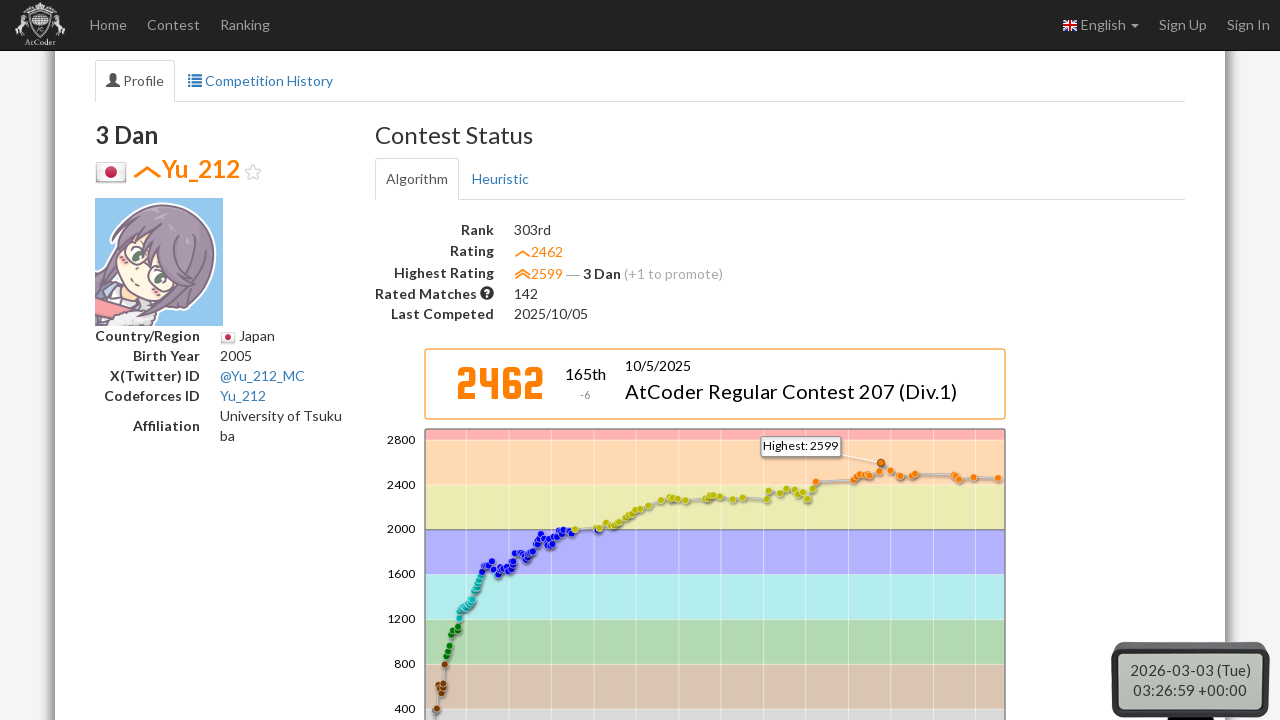

Waited for rating graph element to load on algorithm contests page
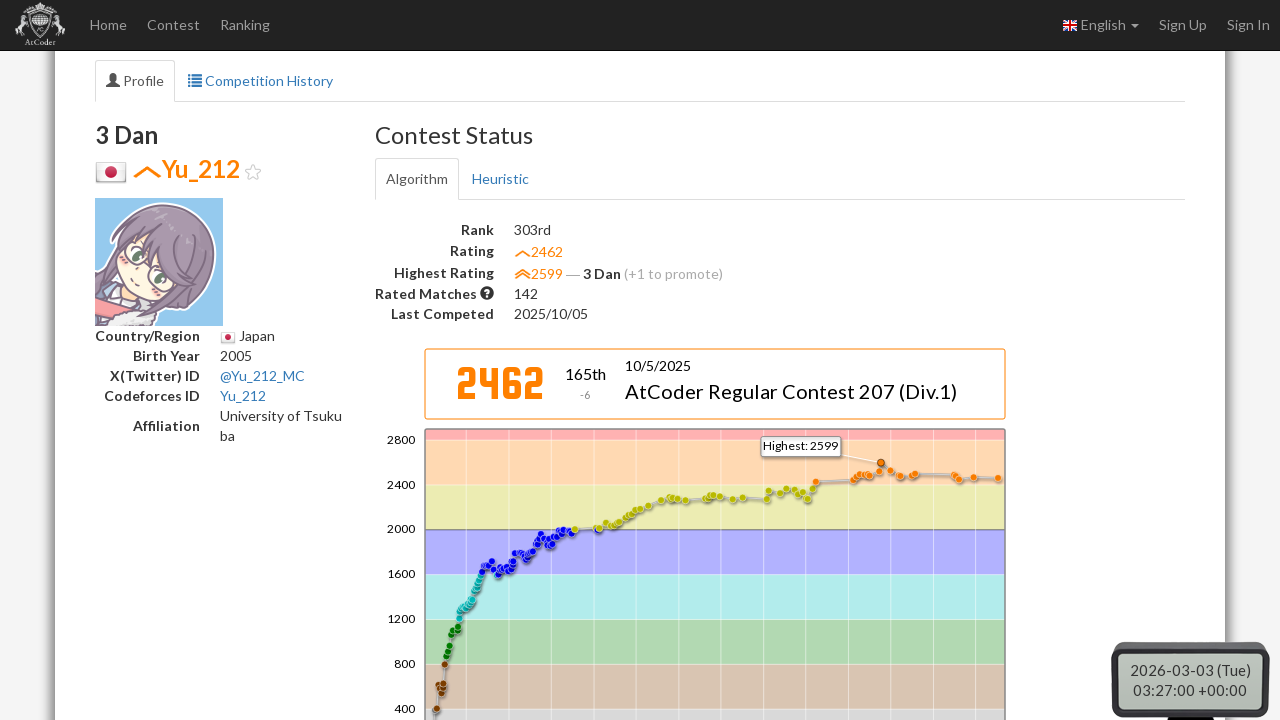

Navigated to Yu_212's heuristic contest view
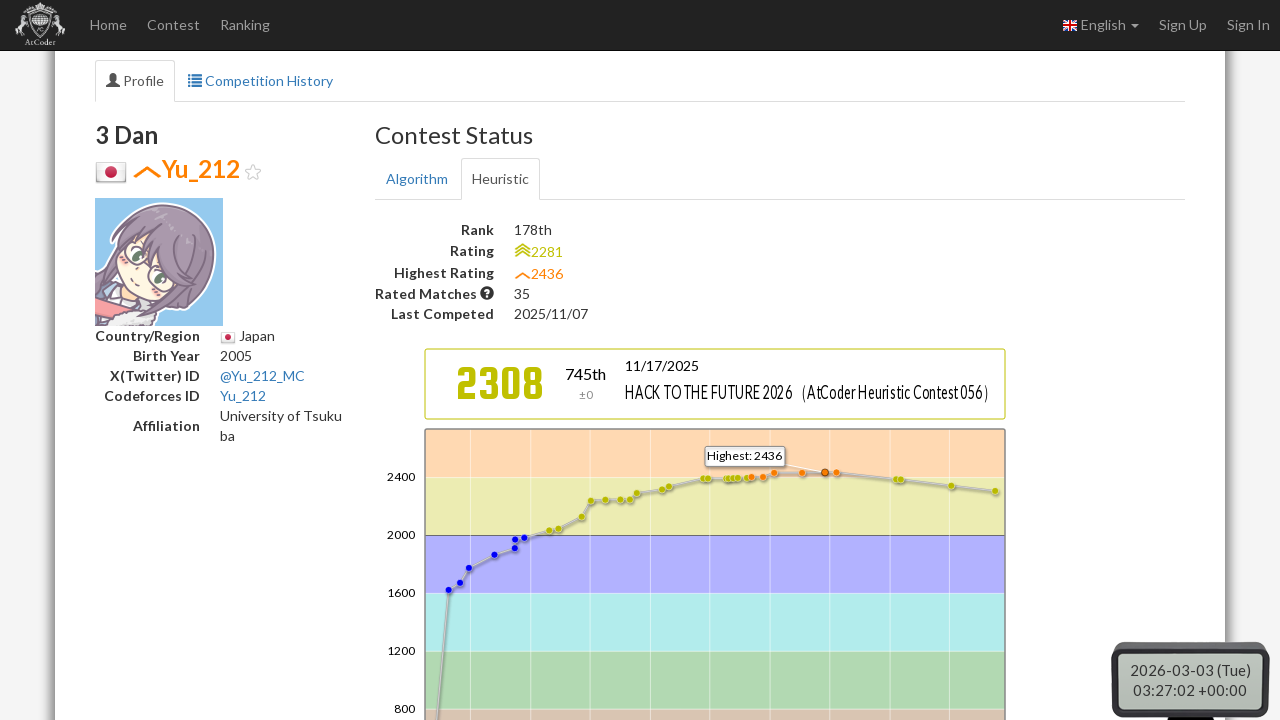

Waited for rating graph element to load on heuristic contests page
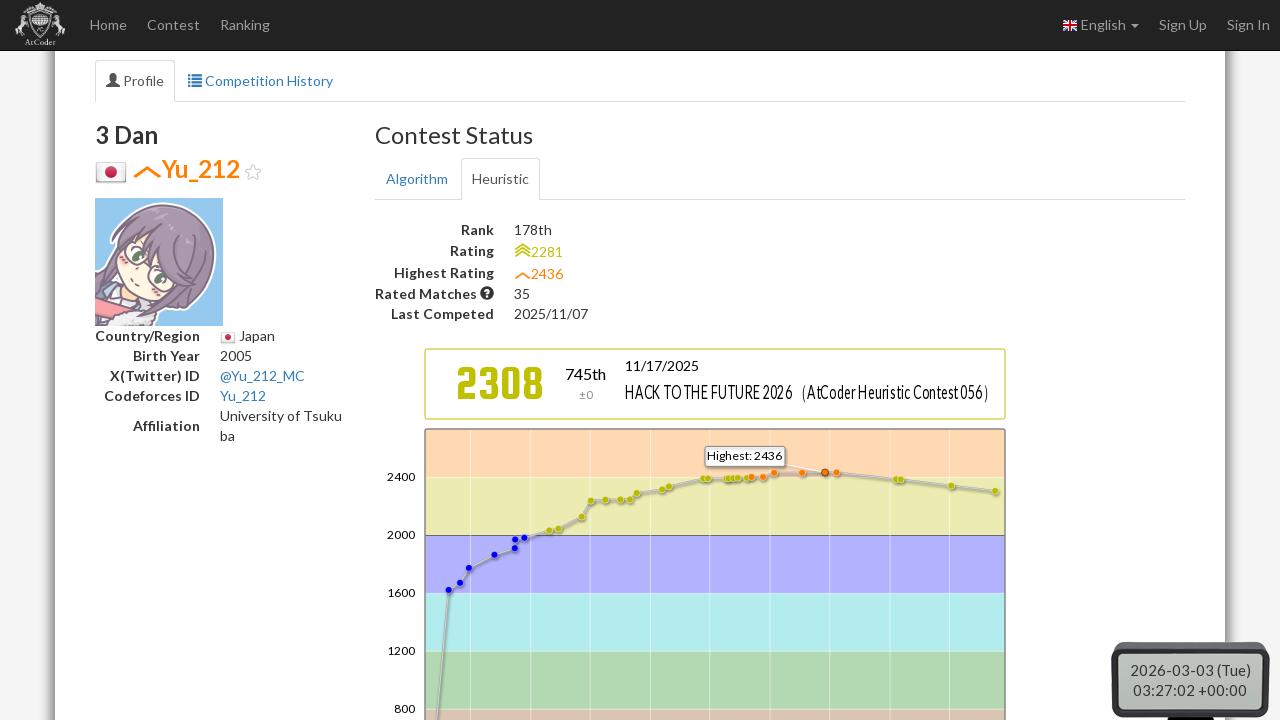

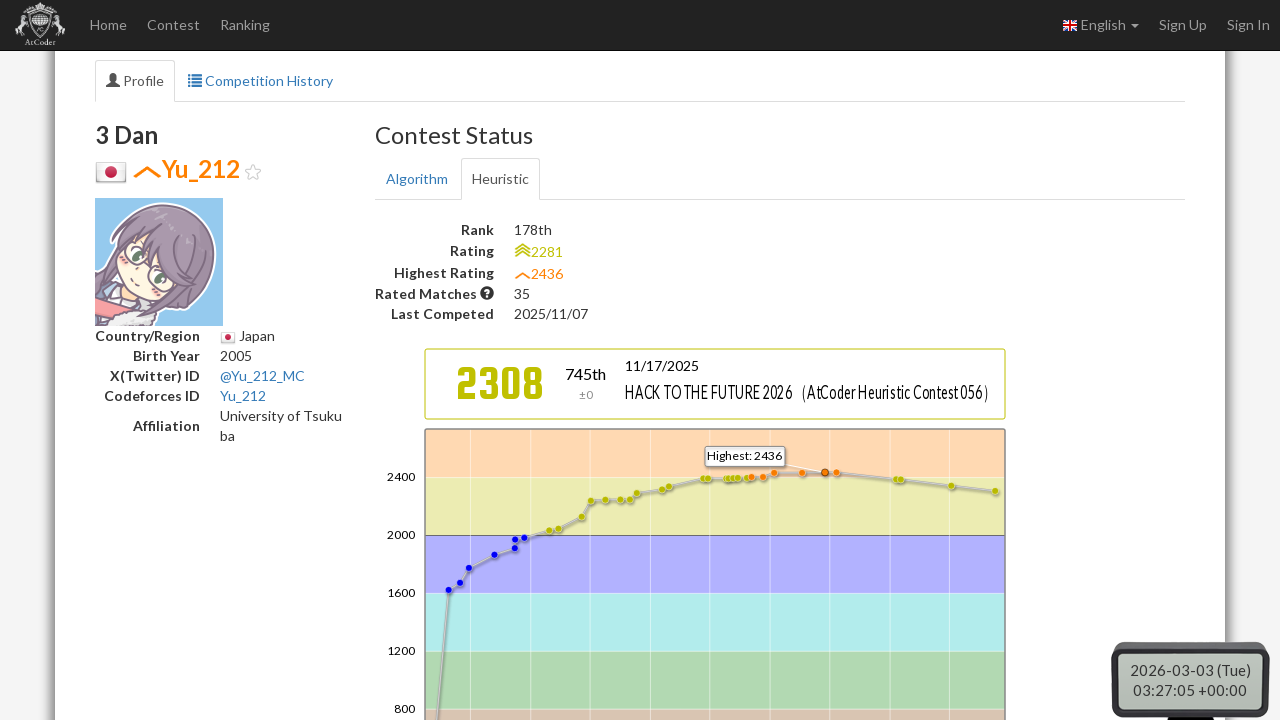